Tests multiple window handling by clicking a link that opens a new window, switching to the new window, and verifying the page title changes to "New Window"

Starting URL: https://testcenter.techproeducation.com/index.php?page=multiple-windows

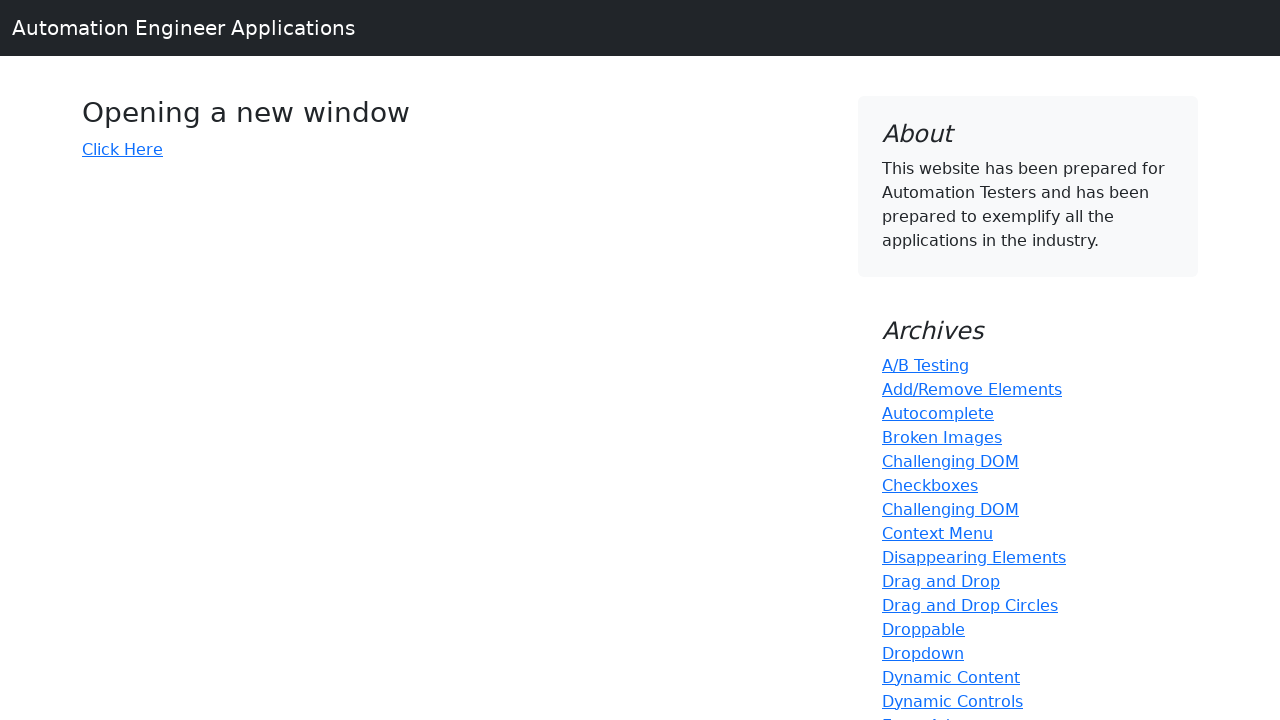

Verified initial page title is 'Windows'
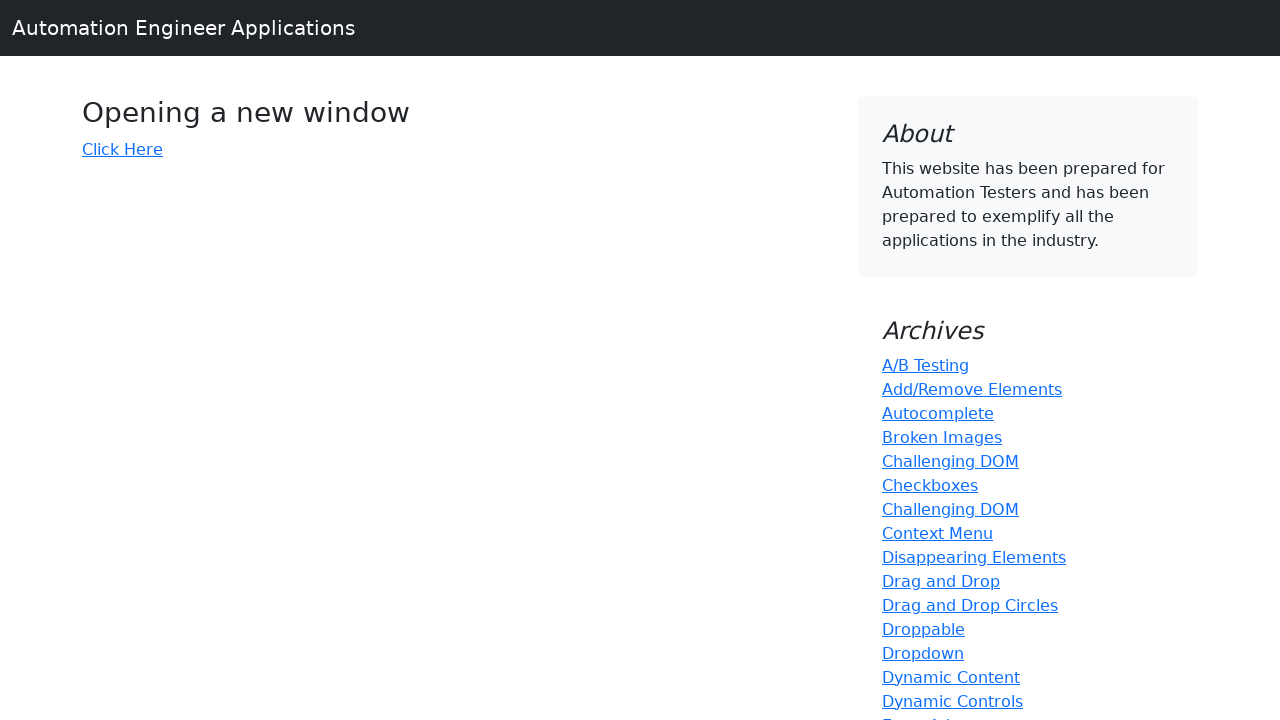

Clicked 'Click Here' link to open new window at (122, 149) on xpath=//*[text()='Click Here']
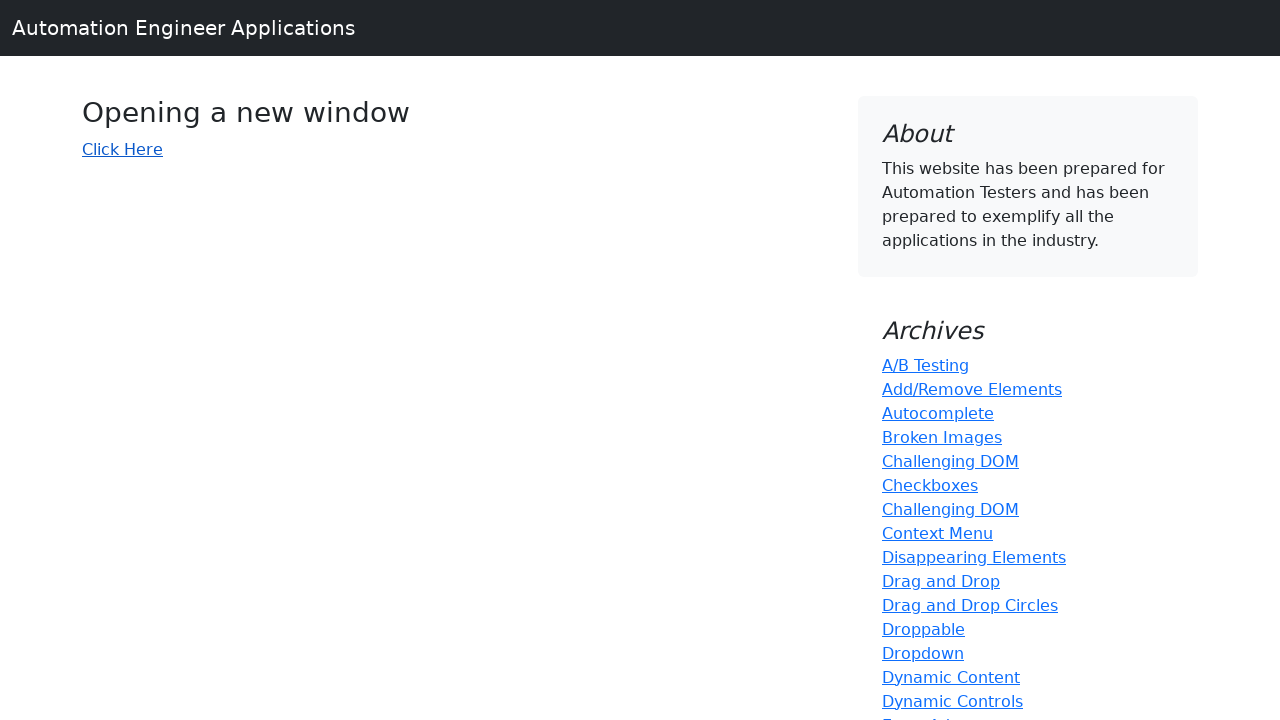

Captured new window page object
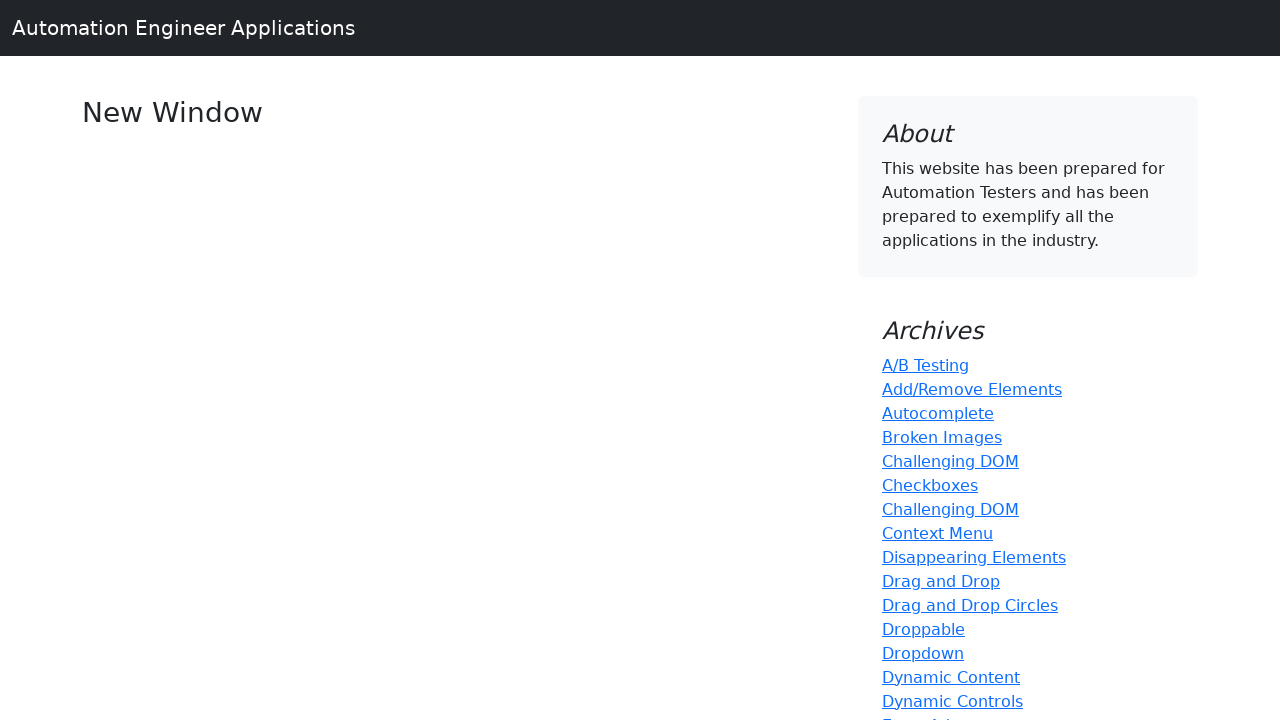

New window page fully loaded
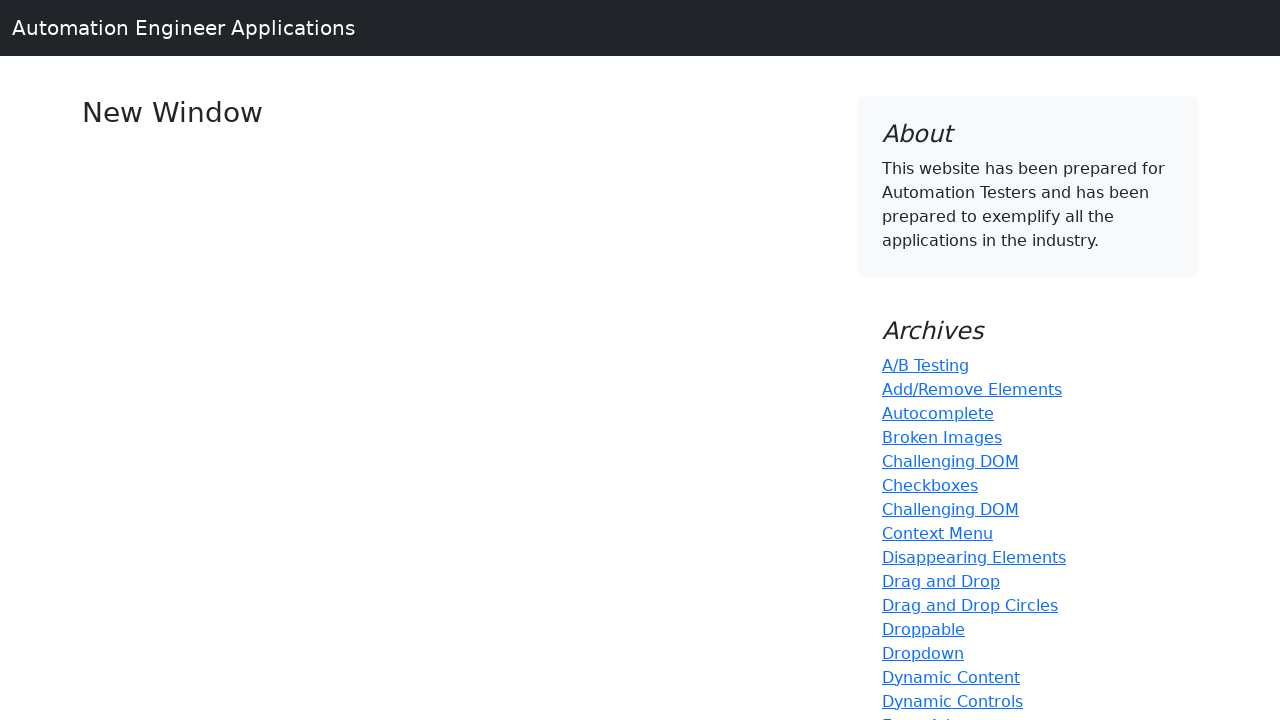

Verified new window title is 'New Window'
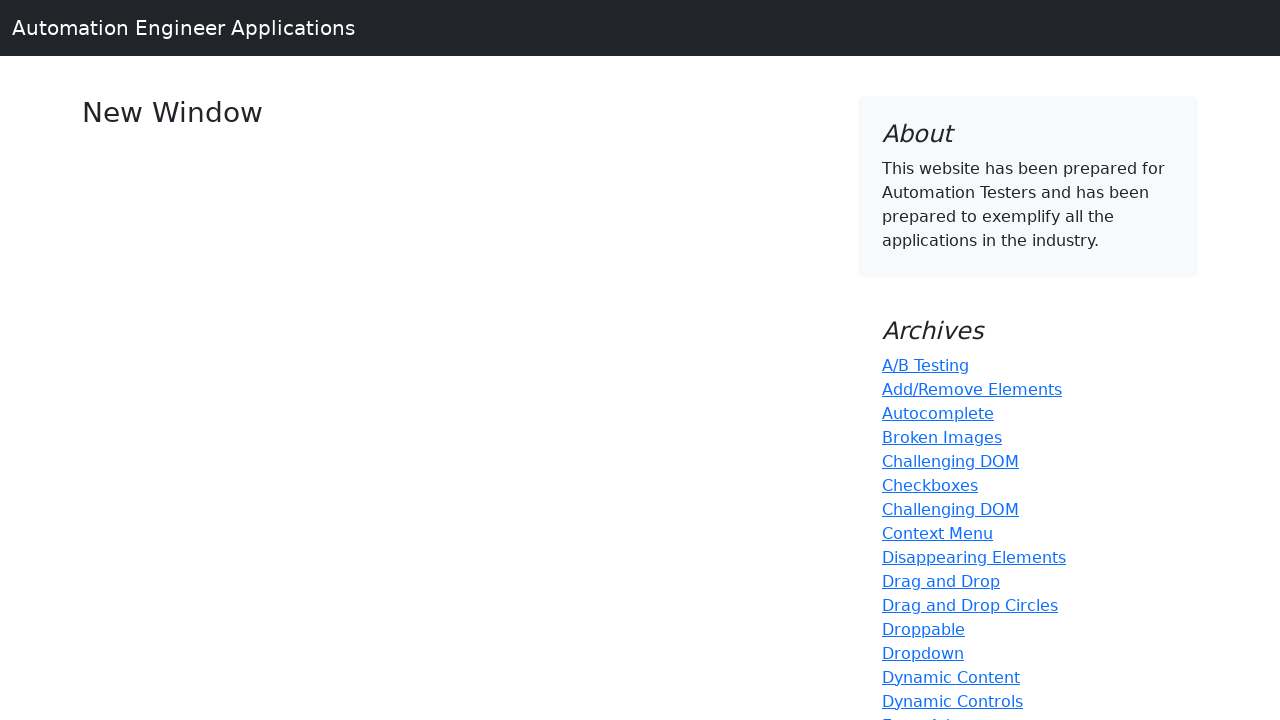

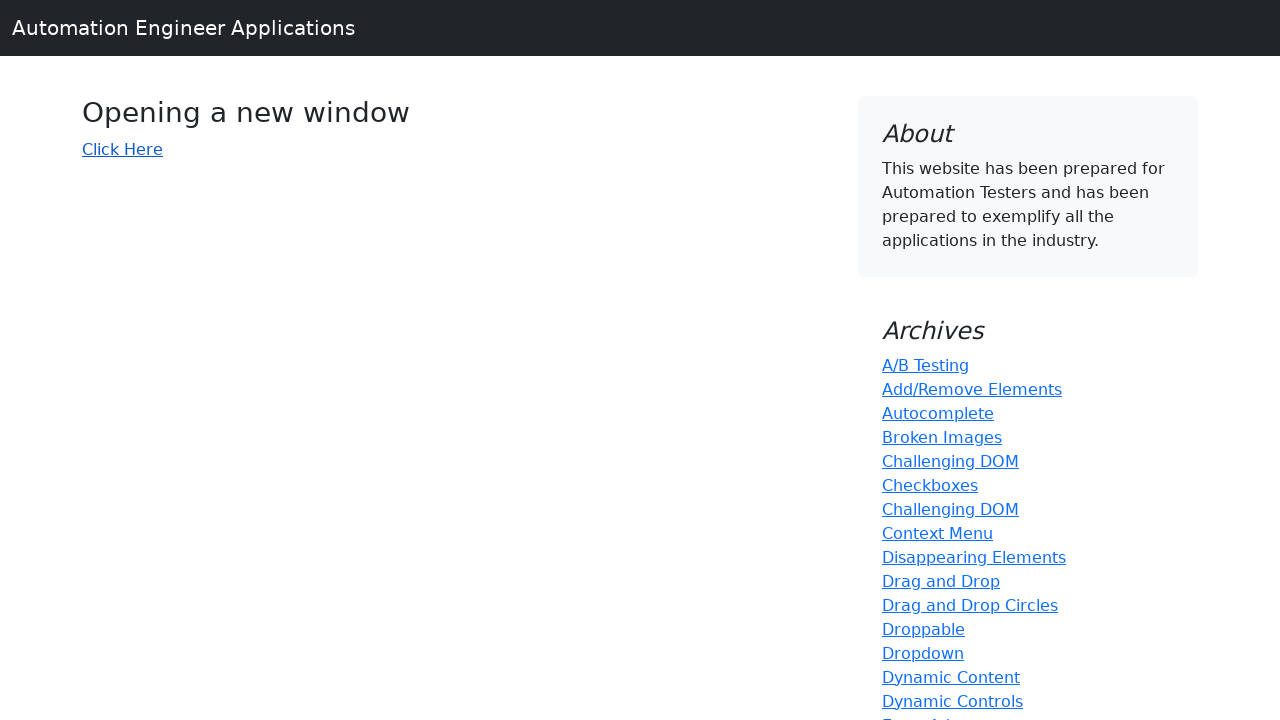